Tests login form validation by entering incorrect credentials and verifying the error message

Starting URL: http://www.uitestingplayground.com/sampleapp

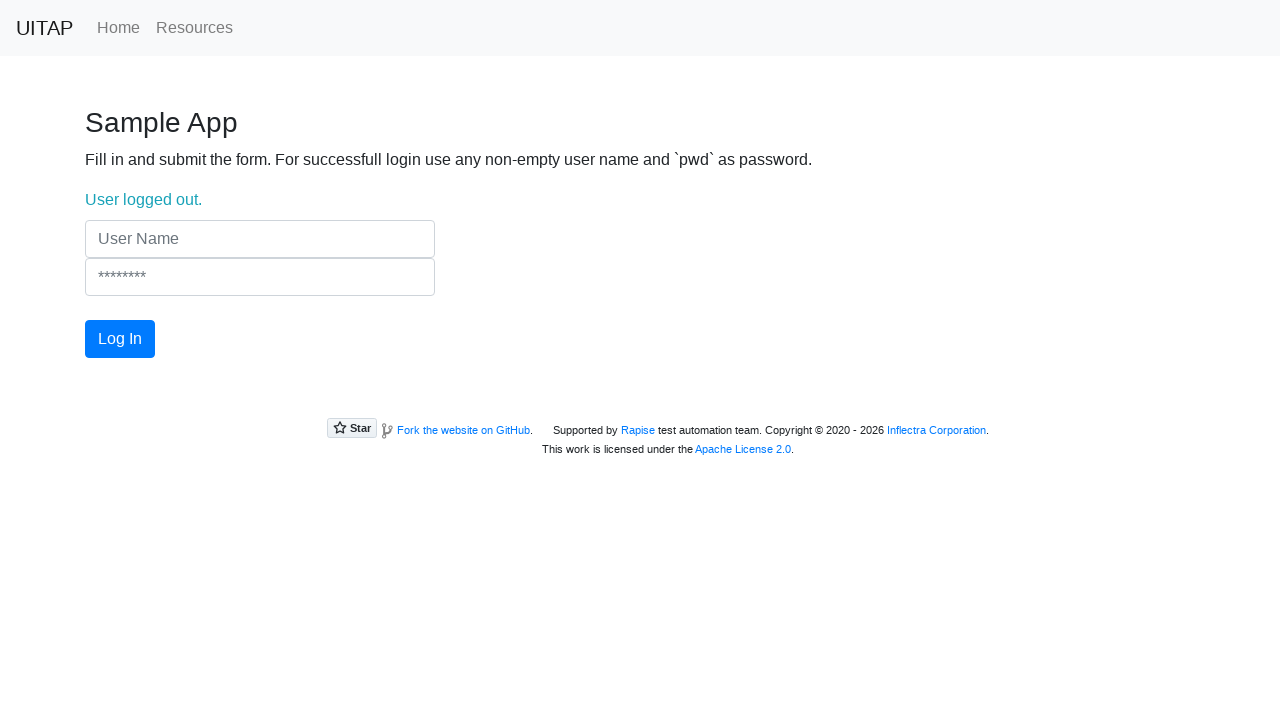

Filled username field with incorrect credentials 'wrong' on input[name='UserName']
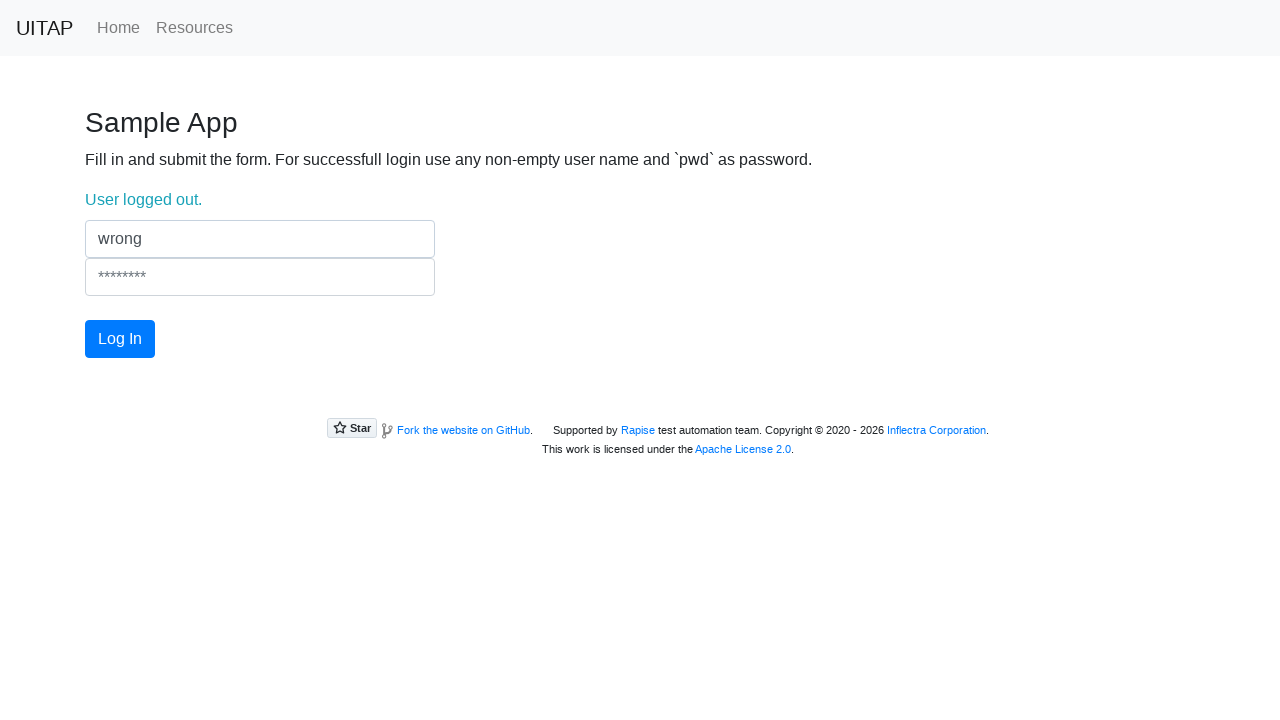

Filled password field with incorrect credentials 'credentials' on input[name='Password']
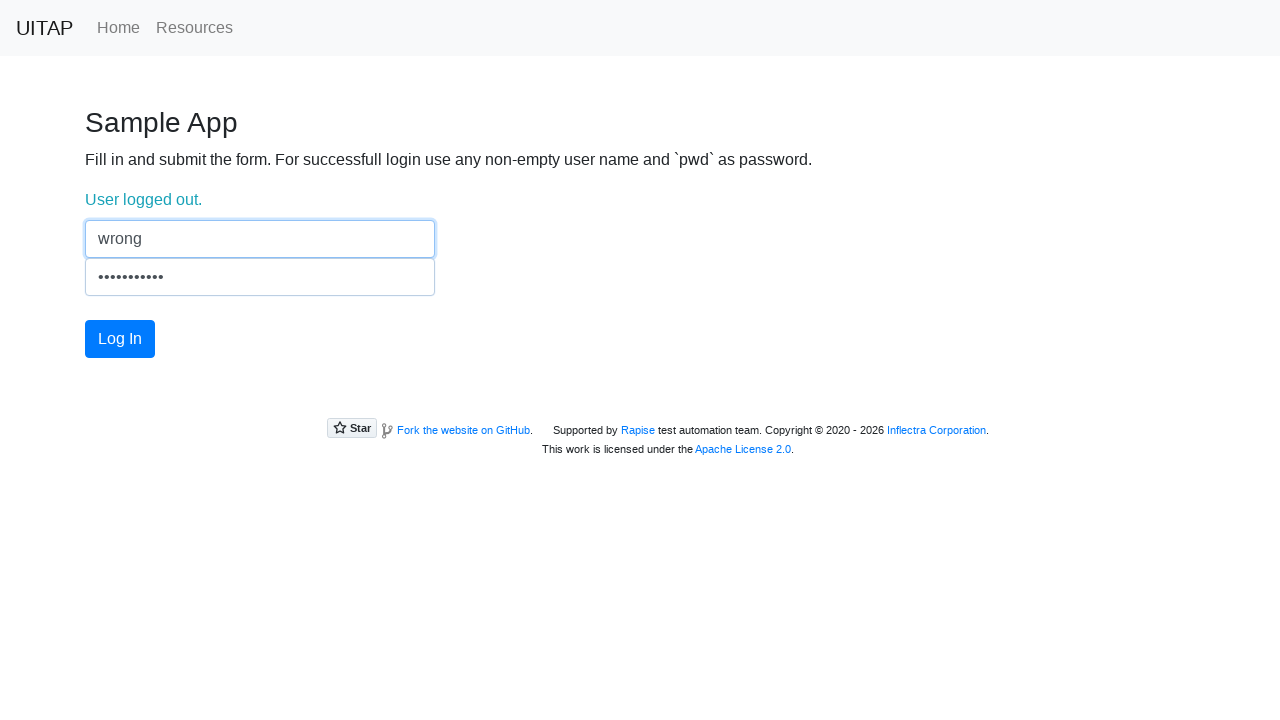

Clicked login button to submit form at (120, 339) on #login
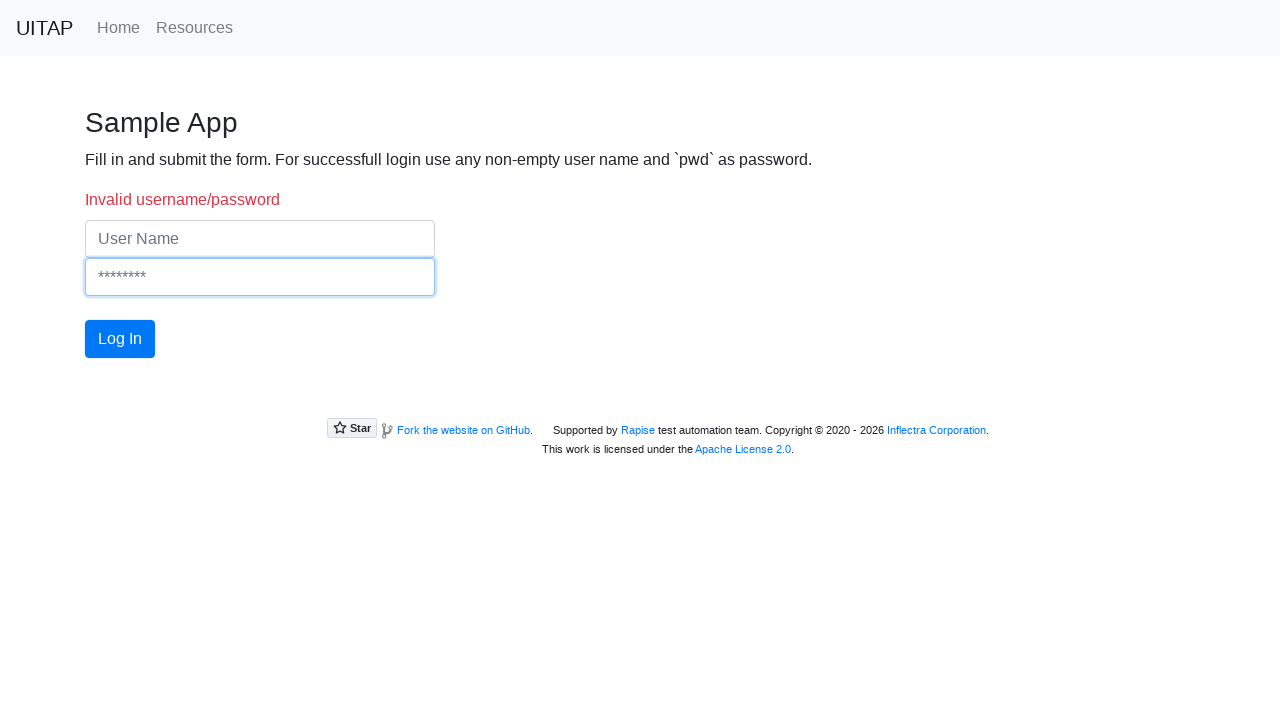

Error message element appeared
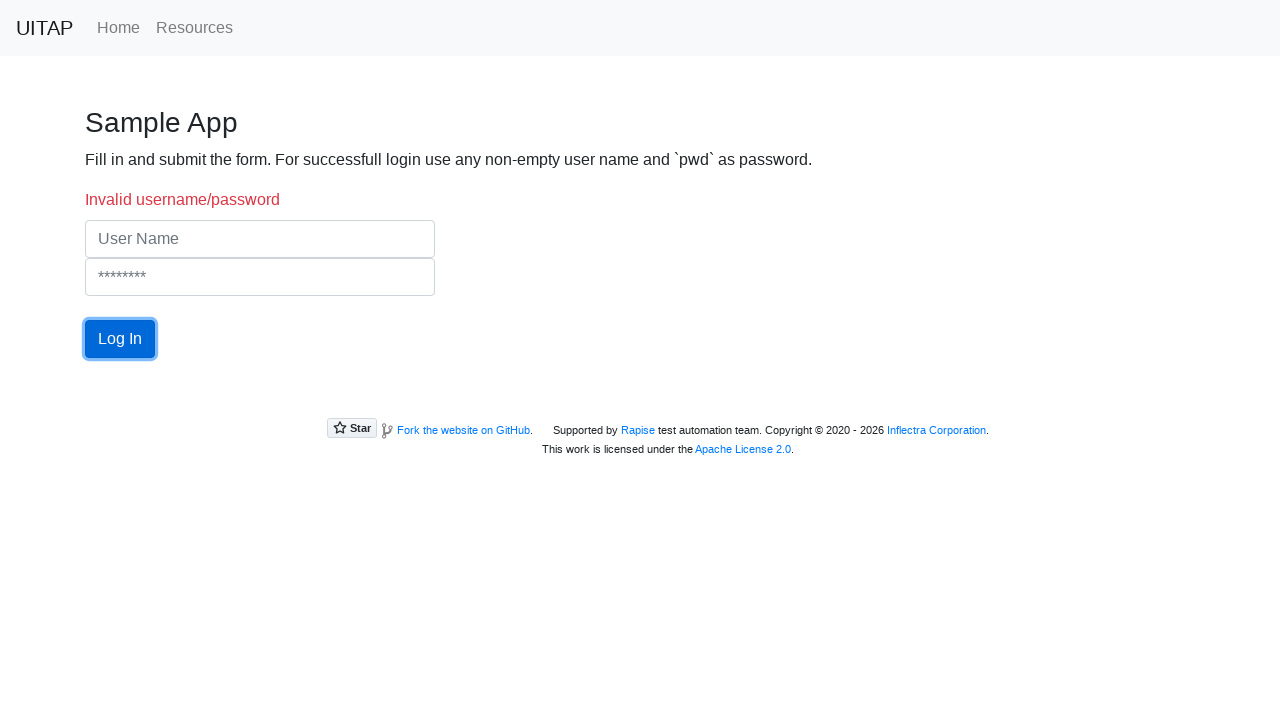

Retrieved error message text: 'Invalid username/password'
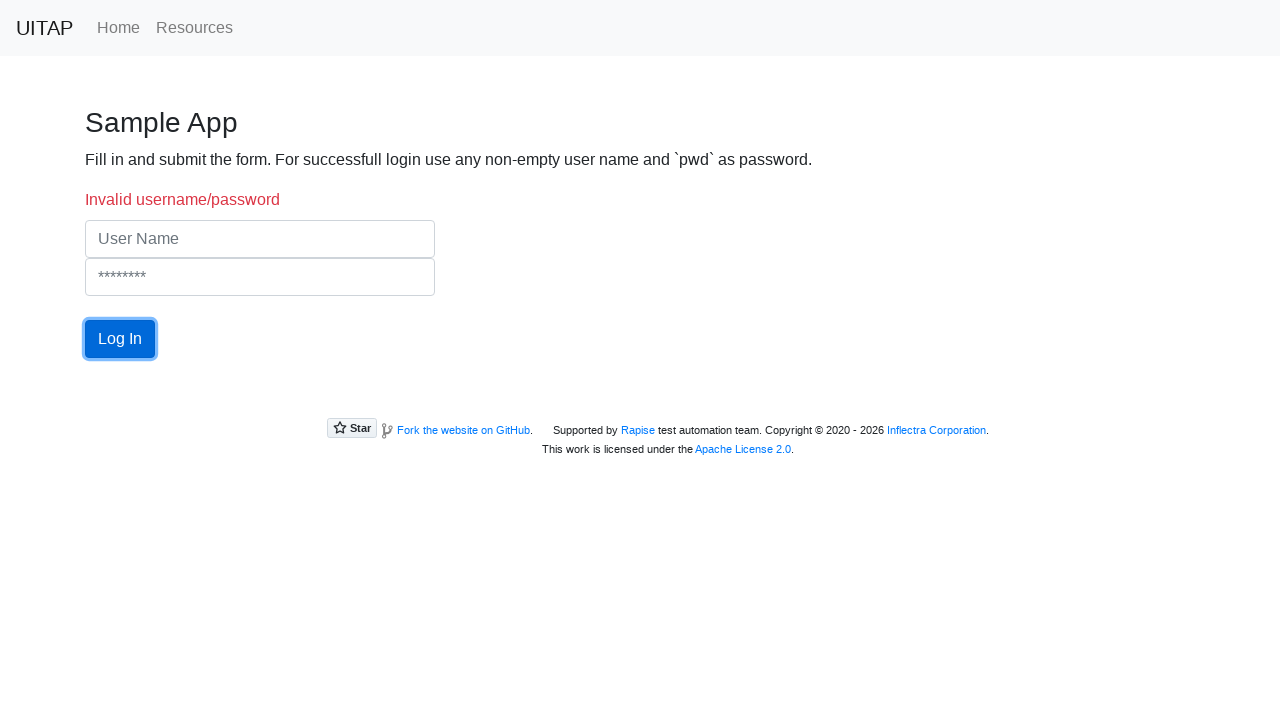

Verified error message matches expected text 'Invalid username/password'
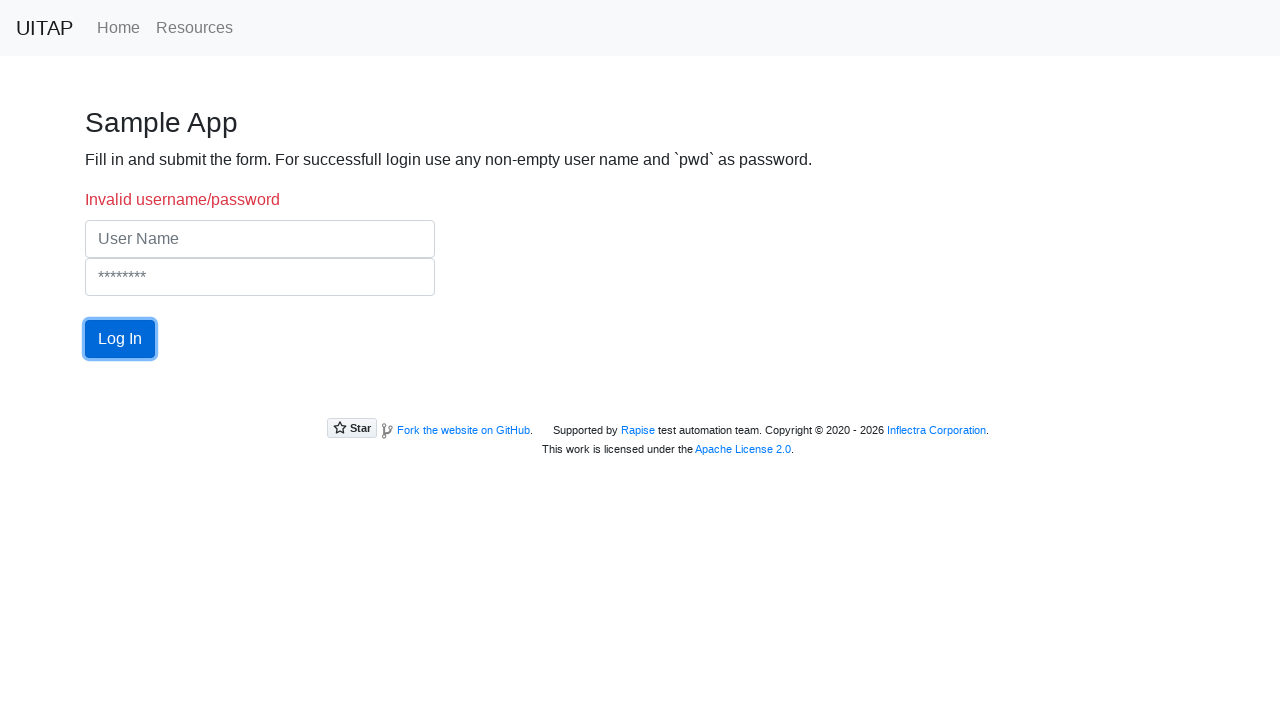

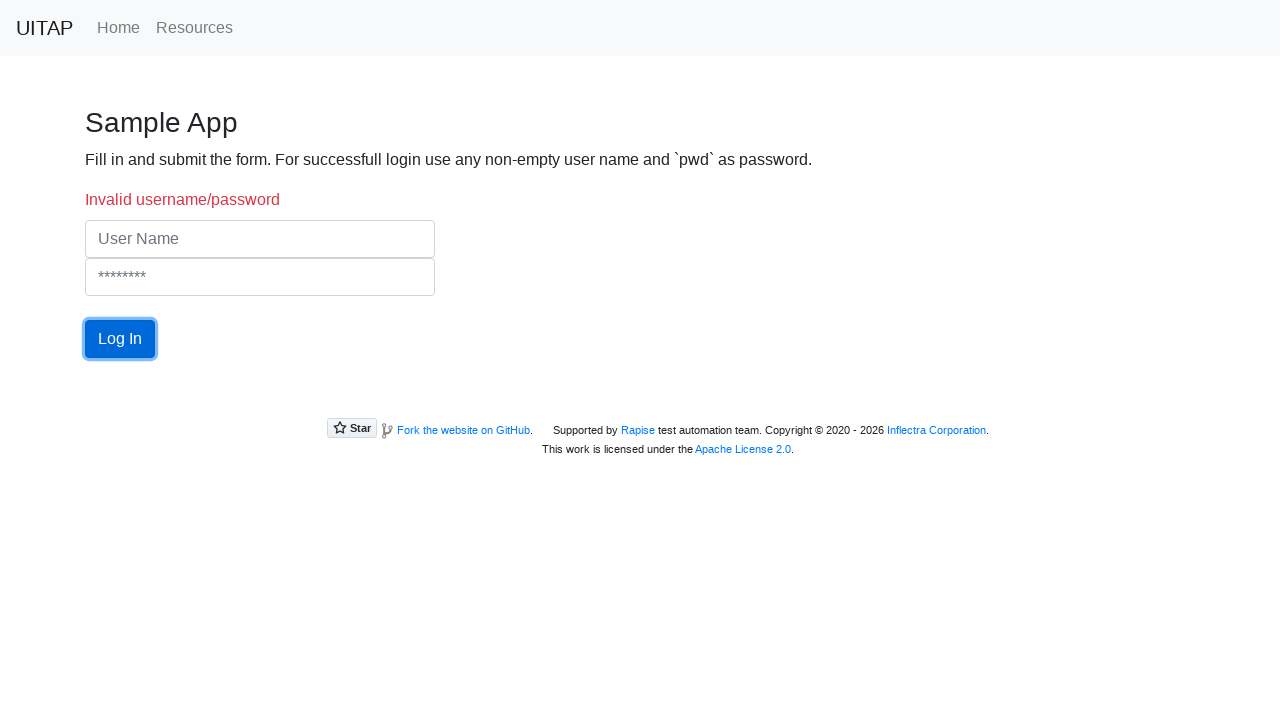